Tests checkbox functionality by clicking Friday checkbox multiple times and verifying the label text

Starting URL: http://samples.gwtproject.org/samples/Showcase/Showcase.html#!CwCheckBox

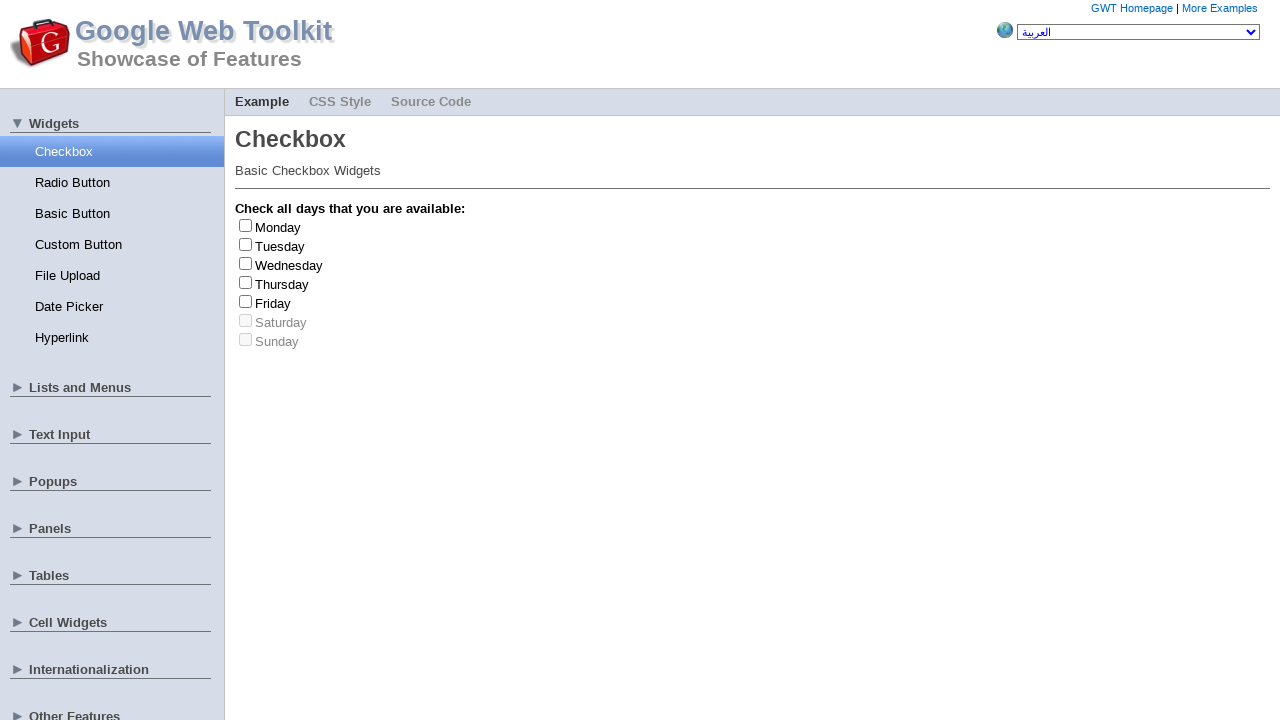

Clicked Friday checkbox to check it at (246, 301) on #gwt-debug-cwCheckBox-Friday-input
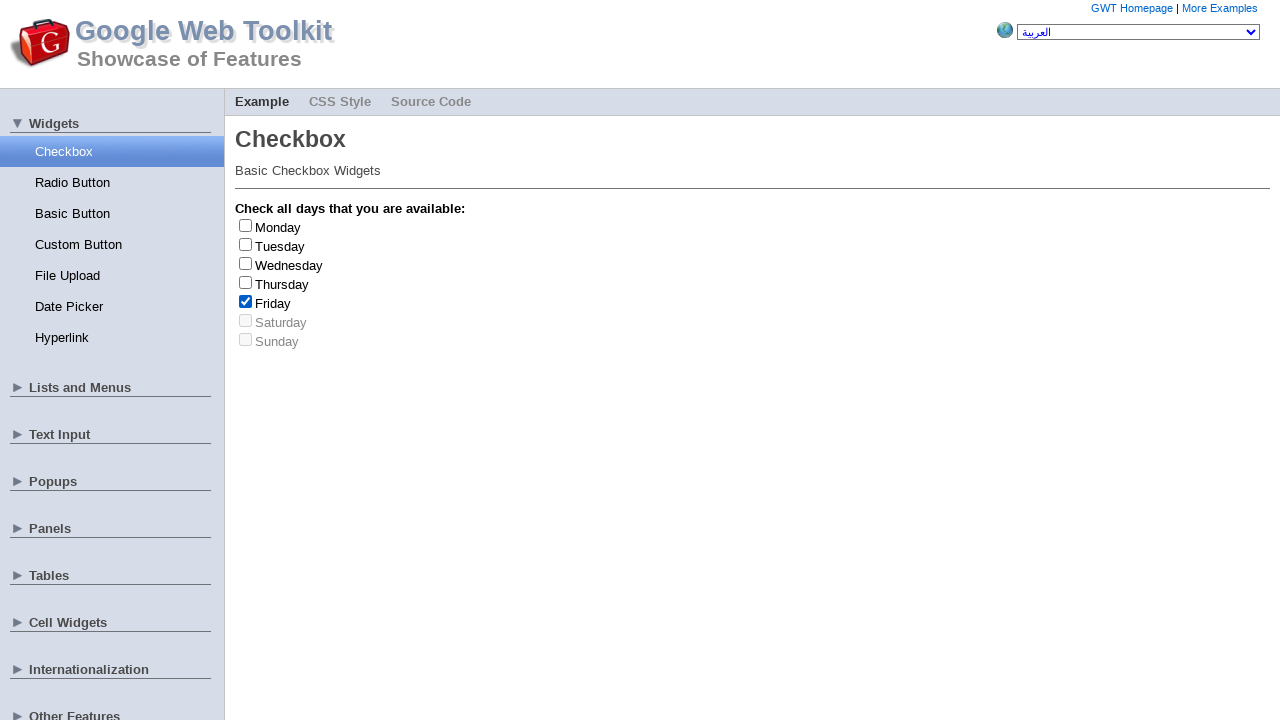

Retrieved text content of Friday label: Friday
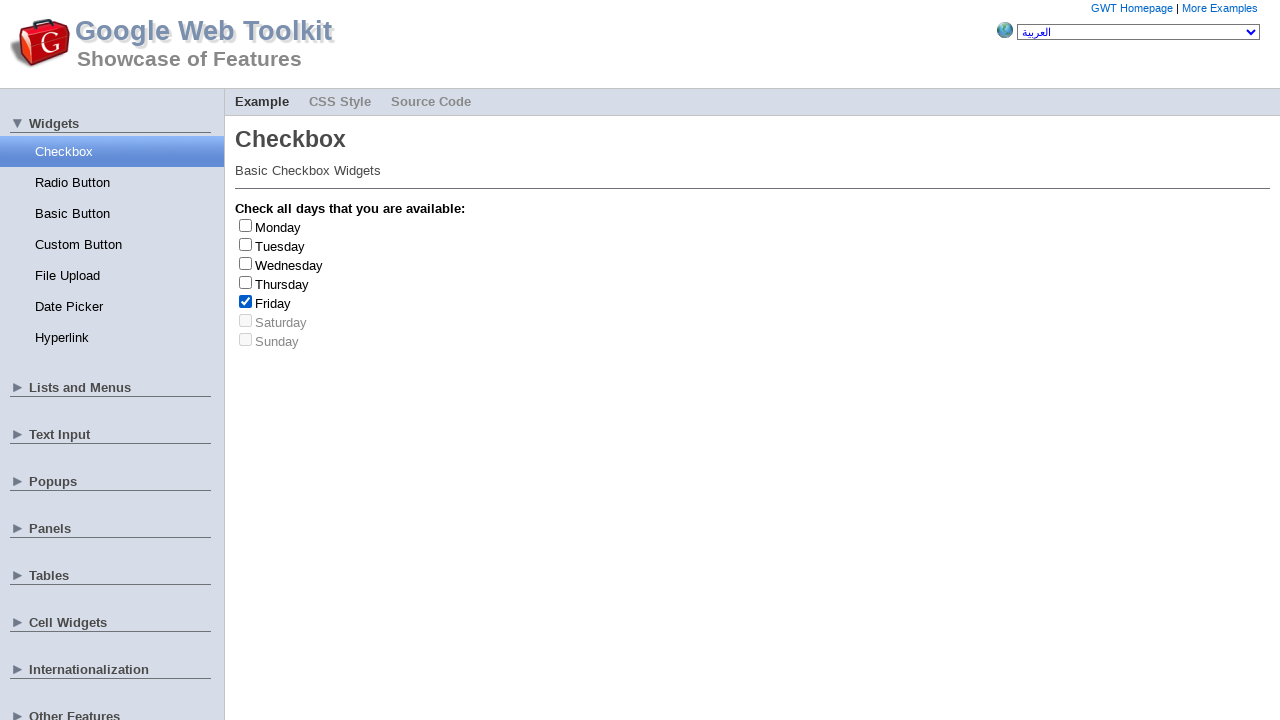

Clicked Friday checkbox to uncheck it at (246, 301) on #gwt-debug-cwCheckBox-Friday-input
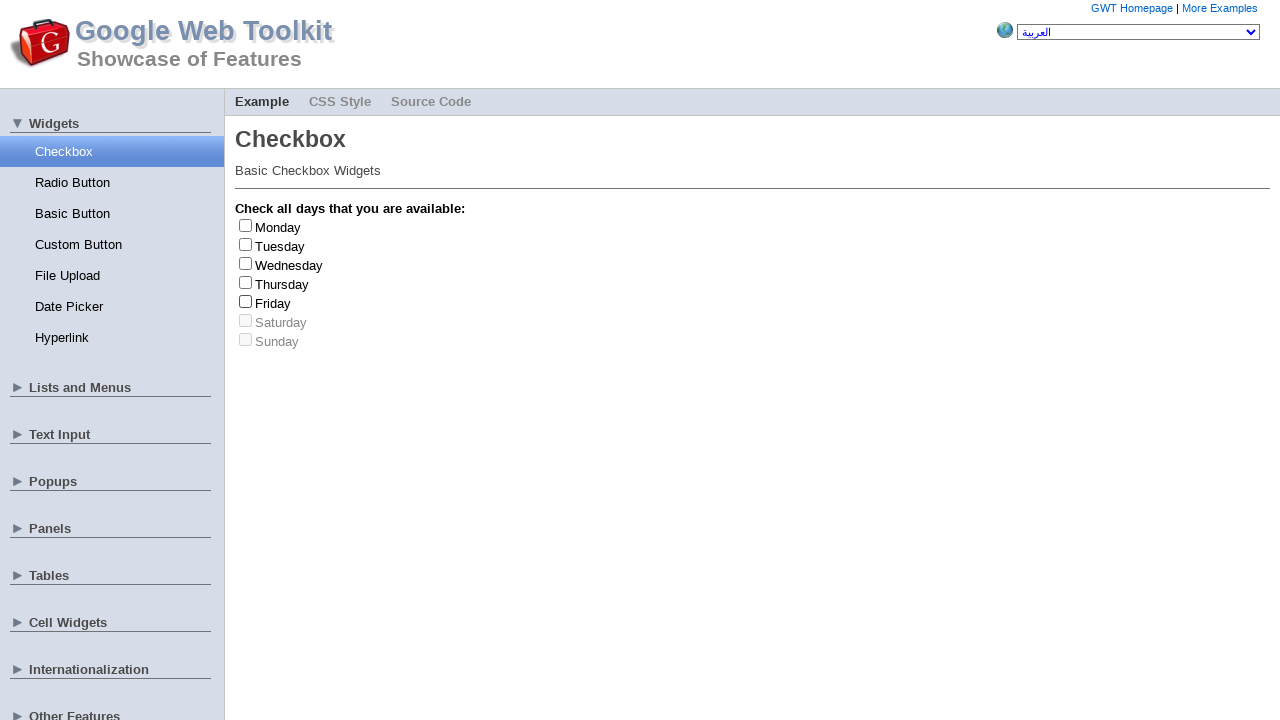

Clicked Friday checkbox to check it again at (246, 301) on #gwt-debug-cwCheckBox-Friday-input
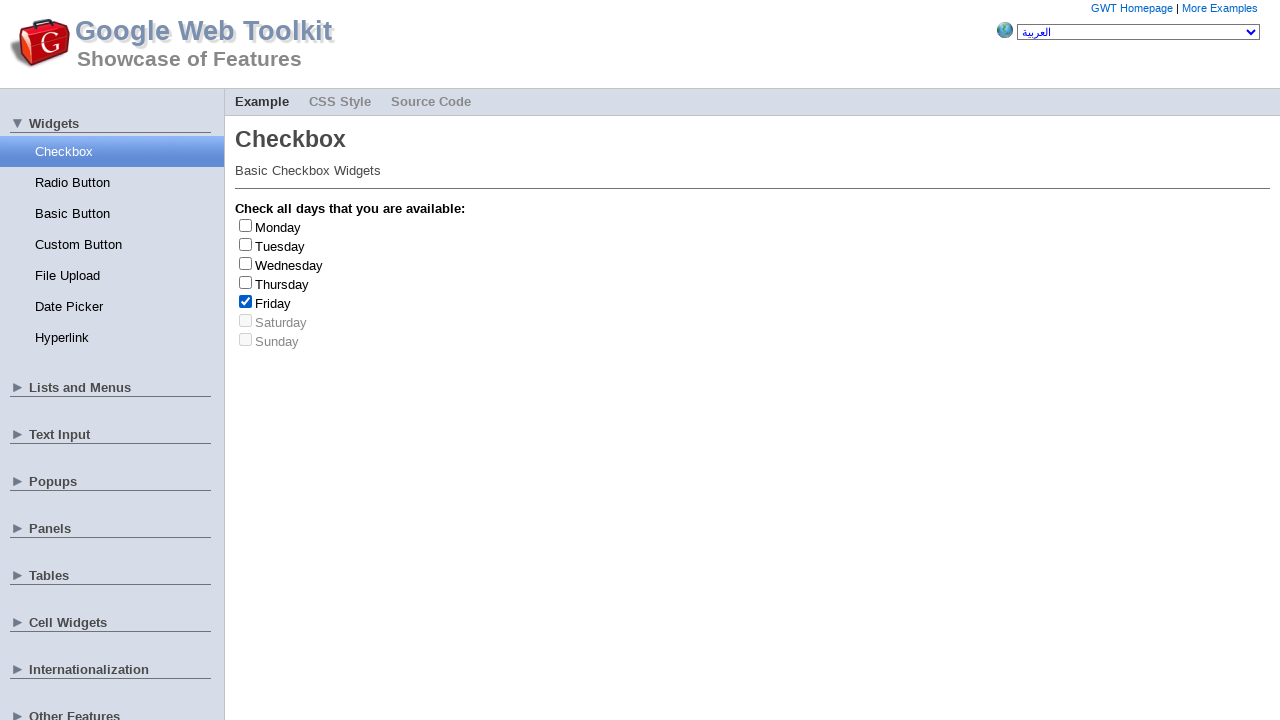

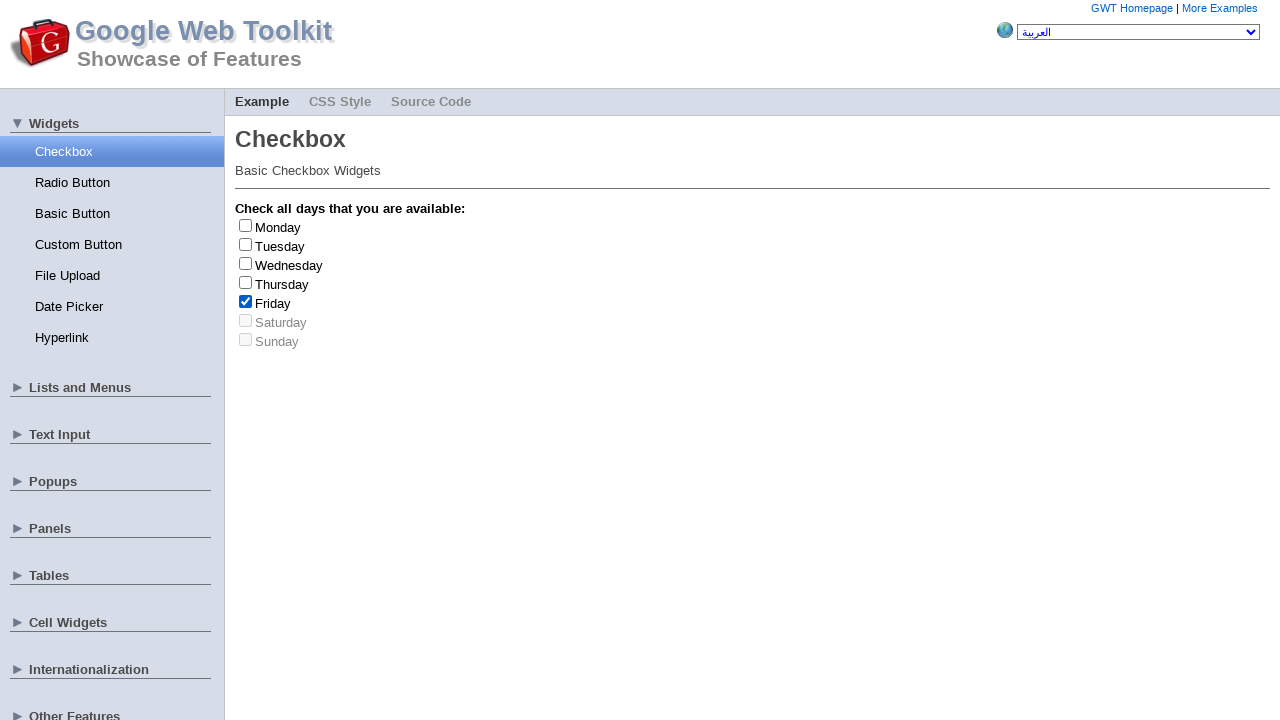